Tests multi-select dropdown functionality by selecting all options and then deselecting them all

Starting URL: http://syntaxtechs.com/selenium-practice/basic-select-dropdown-demo.php

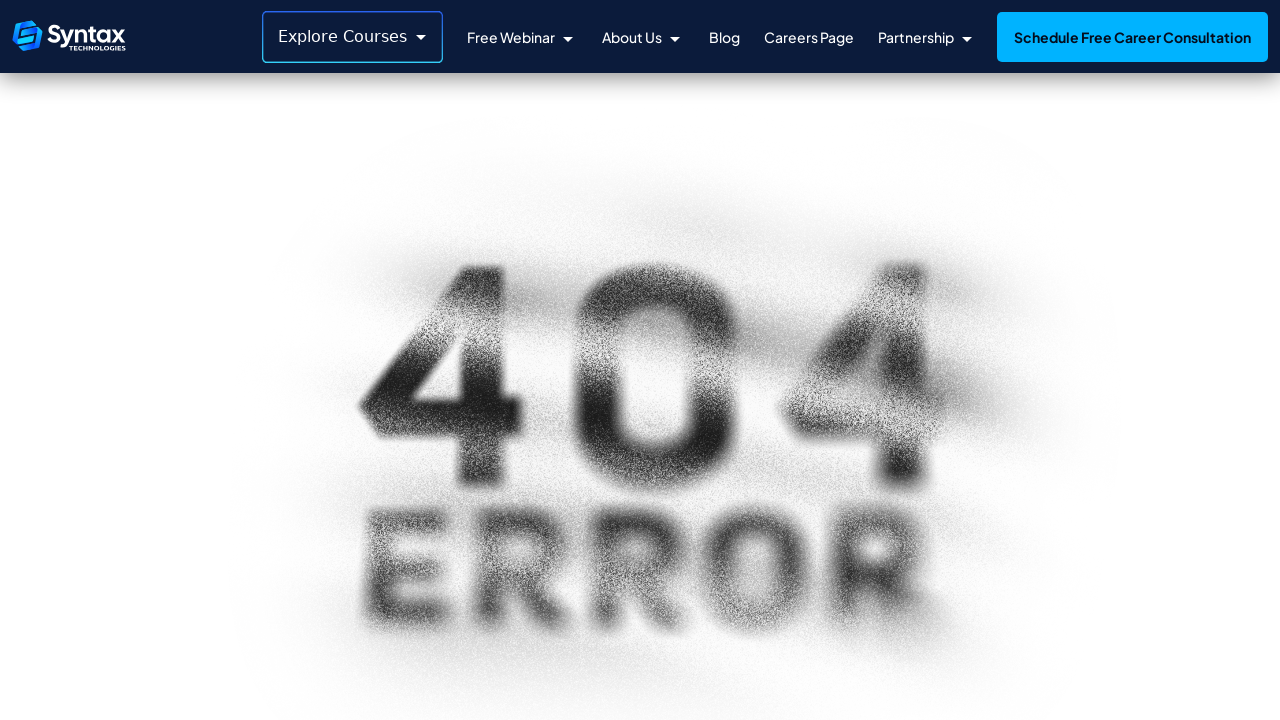

Located multi-select dropdown element
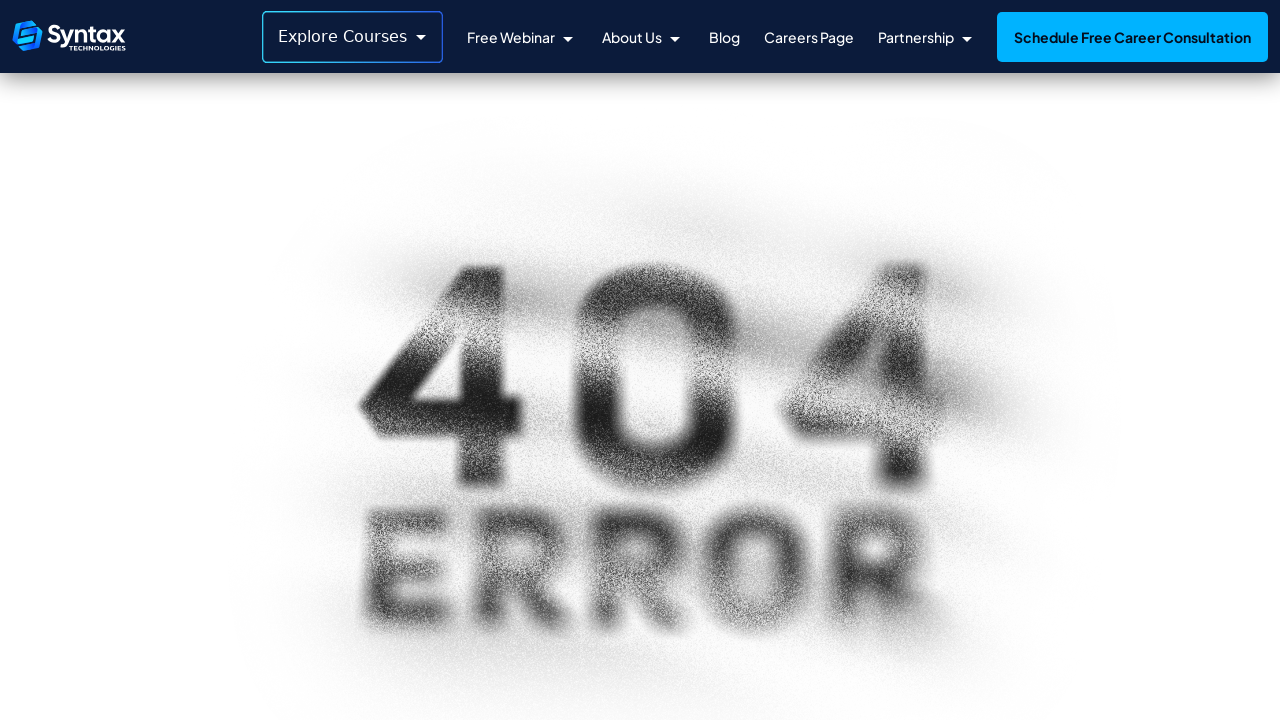

Retrieved all options from multi-select dropdown
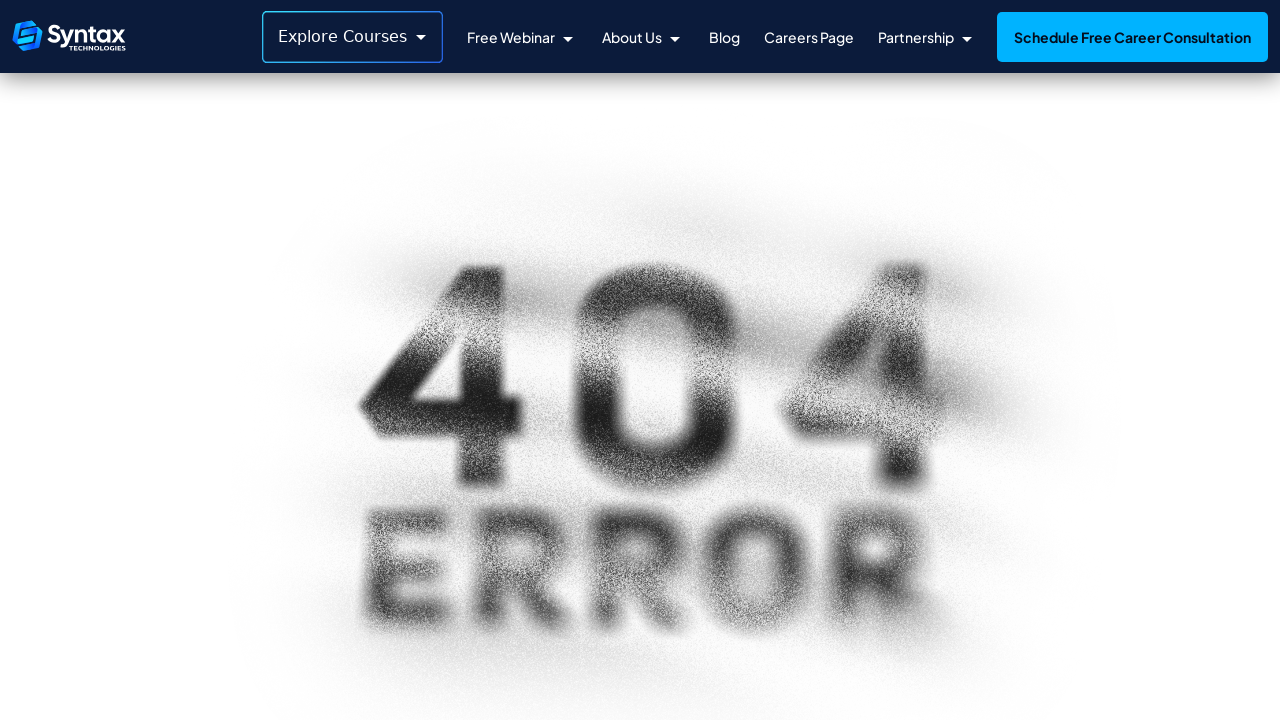

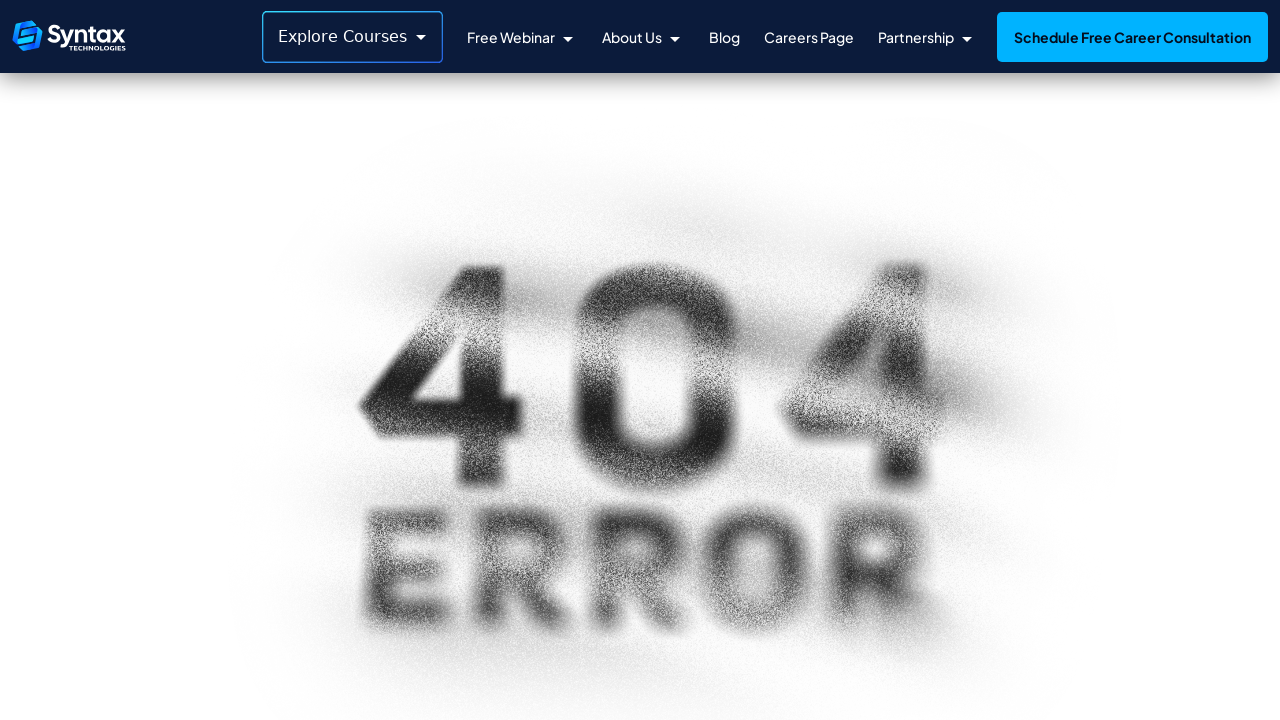